Tests JavaScript confirm alert handling by clicking a button that triggers a confirm dialog, then accepting the alert.

Starting URL: https://demoqa.com/alerts

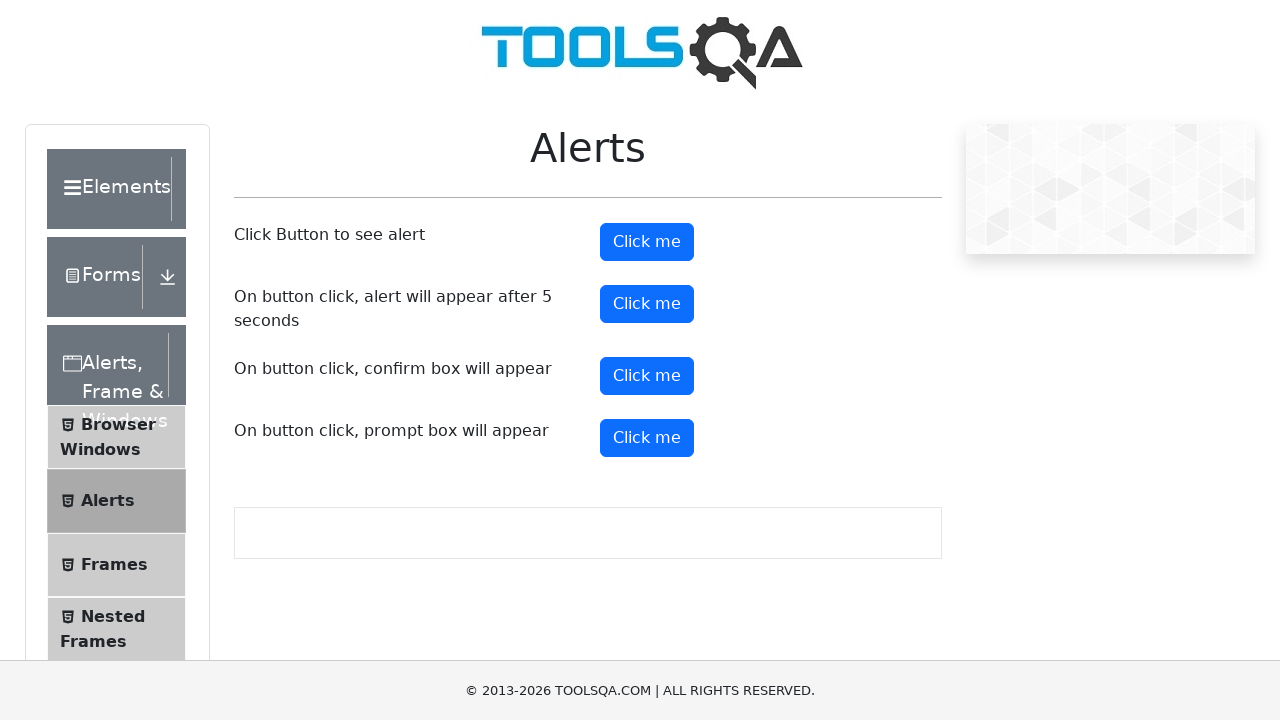

Set up dialog handler to accept confirm dialogs
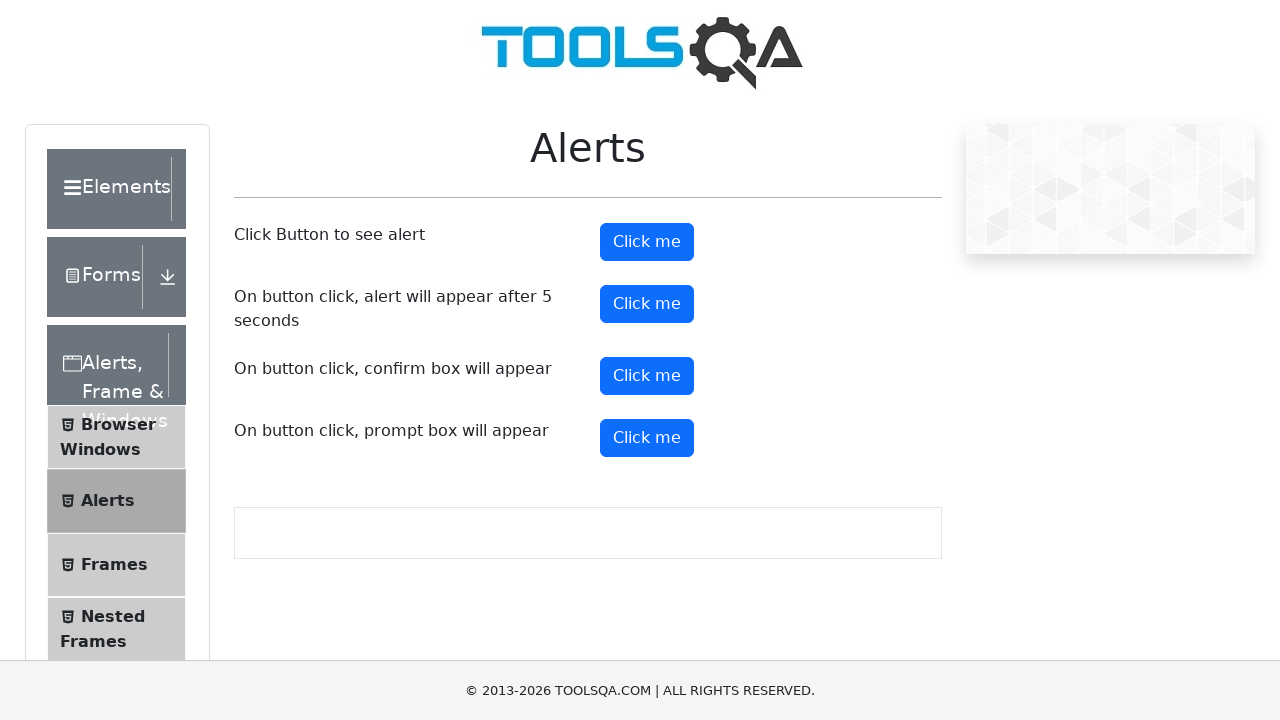

Clicked confirm button to trigger the confirm alert at (647, 376) on #confirmButton
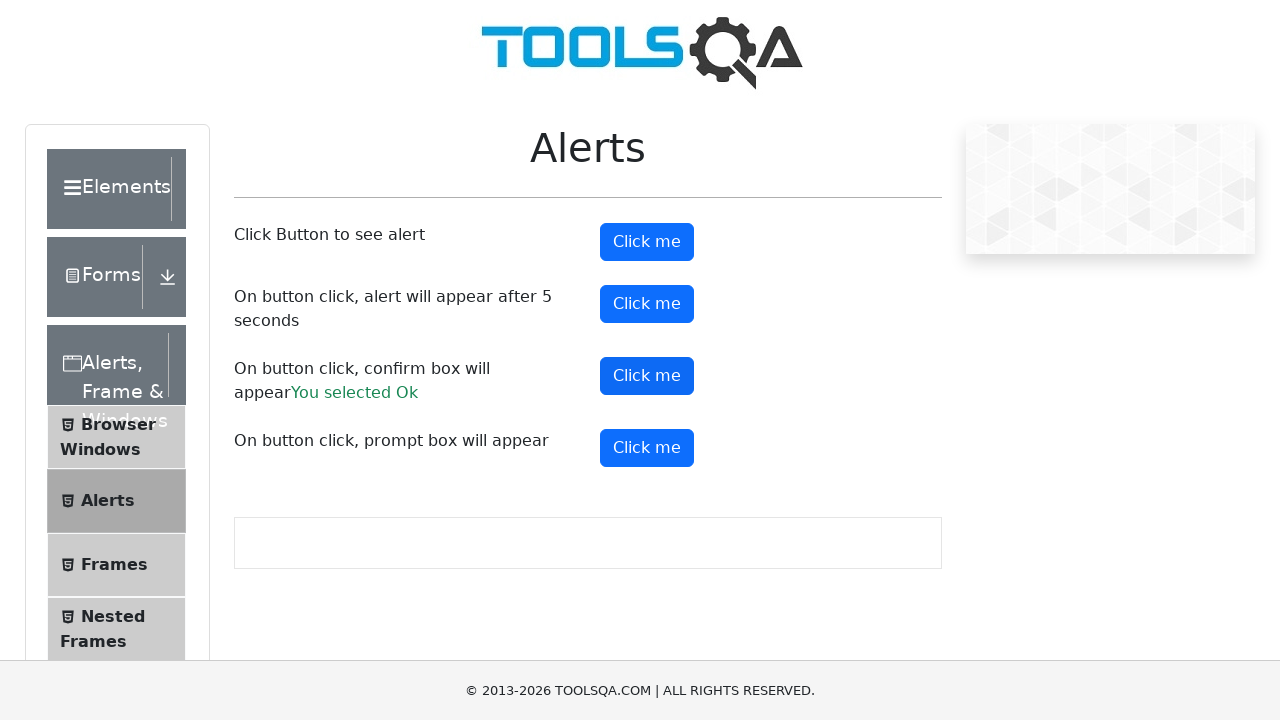

Waited for dialog interaction to complete
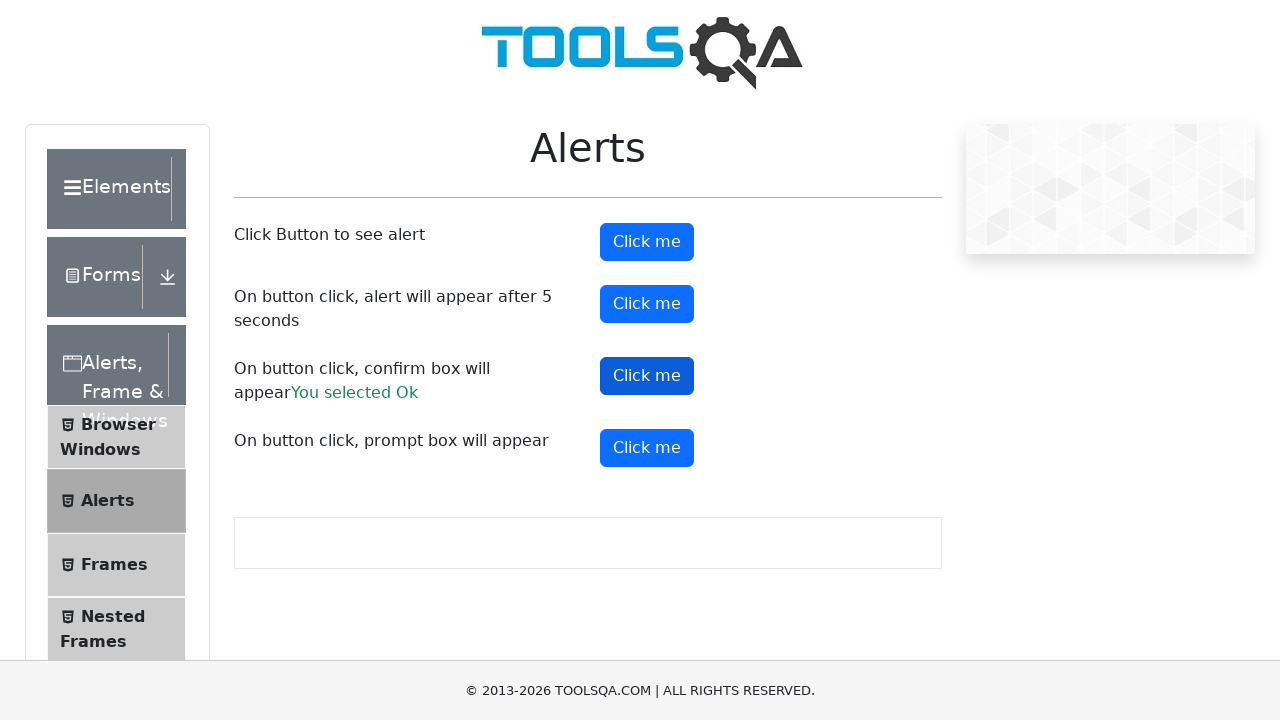

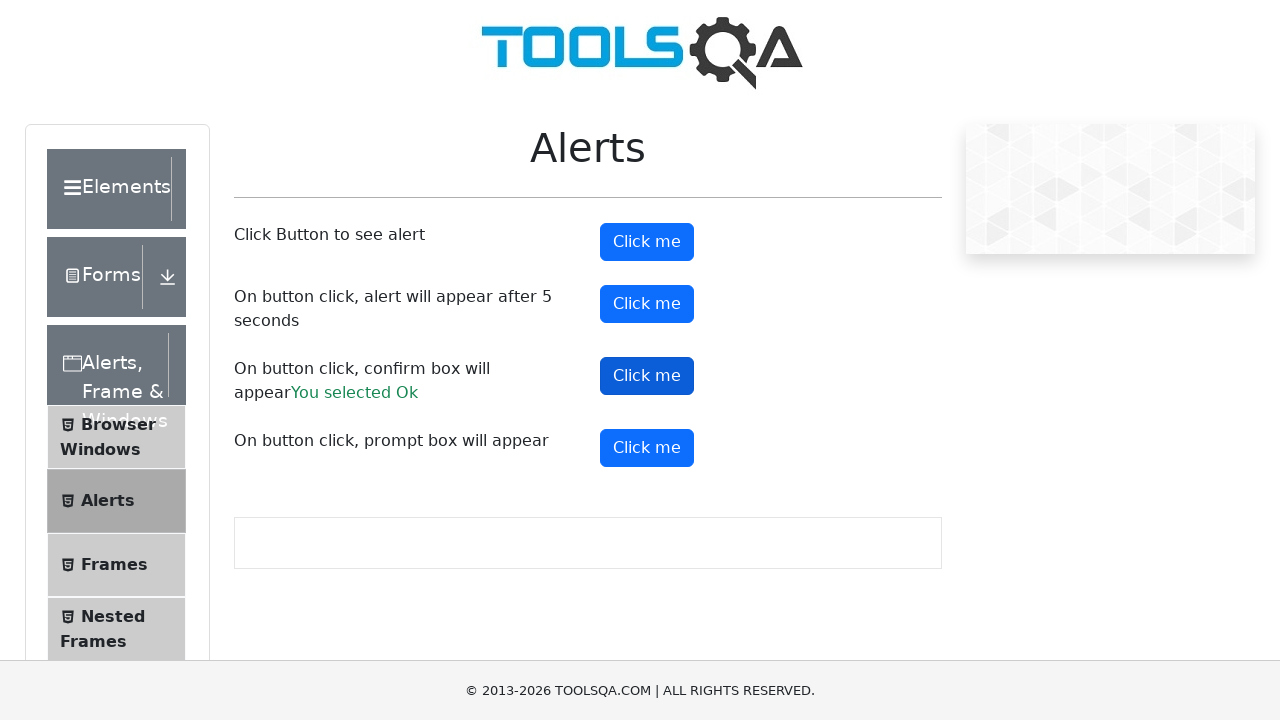